Tests drag and drop functionality on jQueryUI demo page by dragging an element and dropping it onto a target droppable area within an iframe.

Starting URL: https://jqueryui.com/droppable/

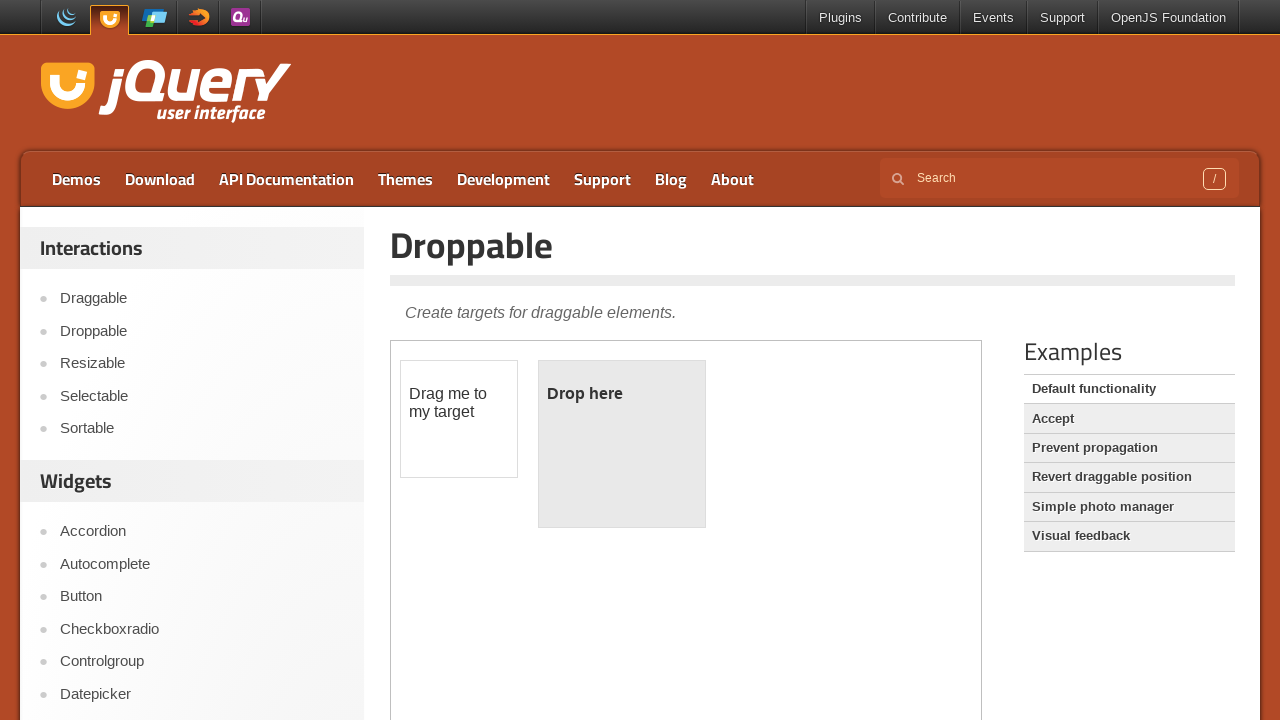

Located the demo iframe containing drag-drop elements
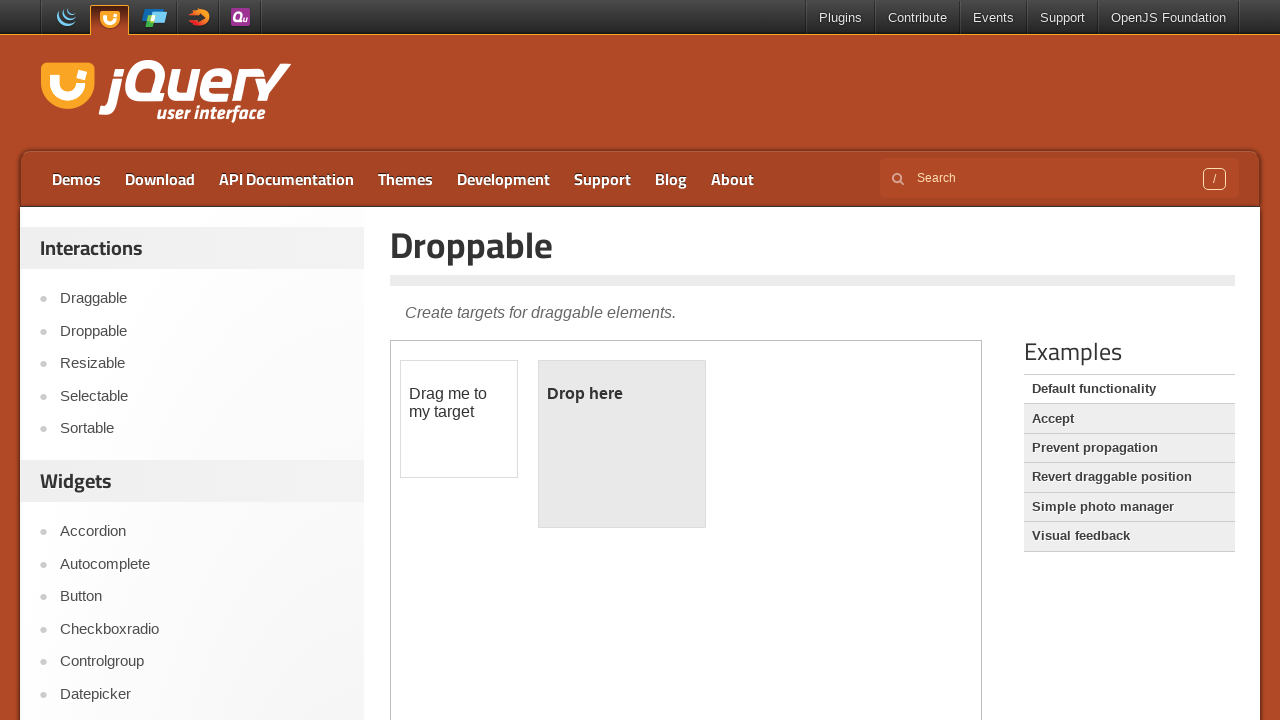

Located the draggable element (#draggable) within the iframe
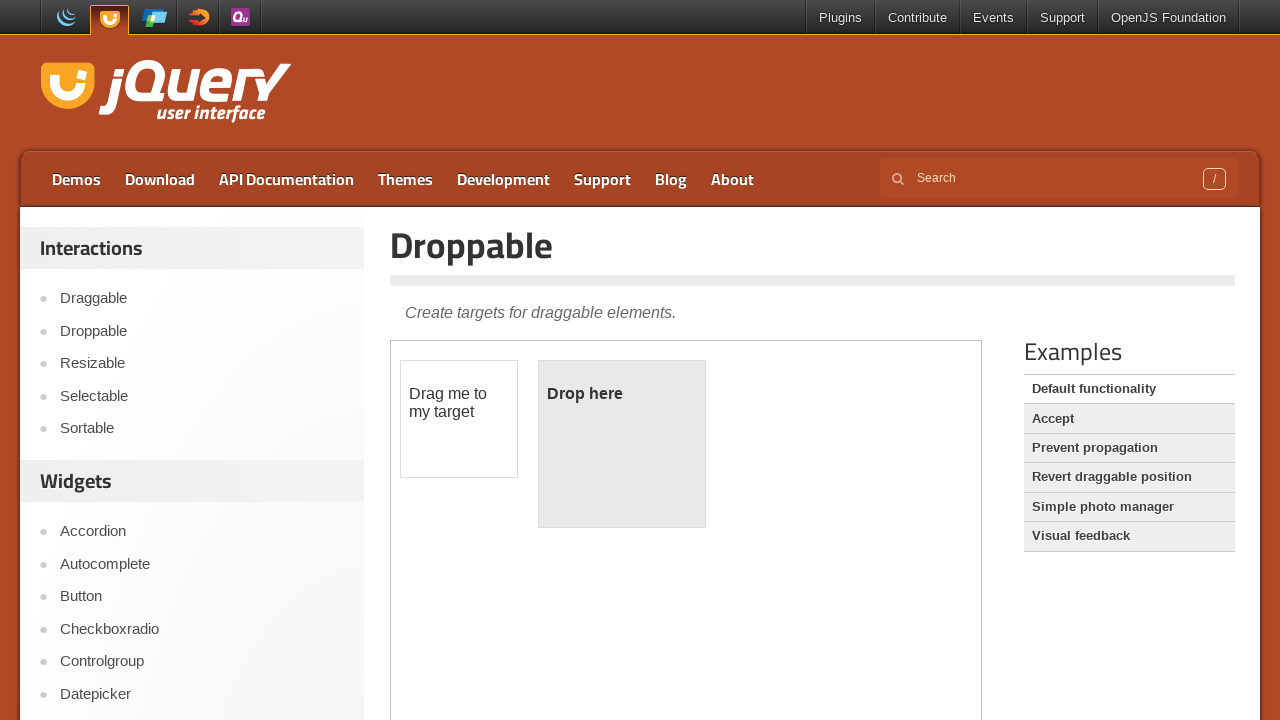

Located the droppable target element (#droppable) within the iframe
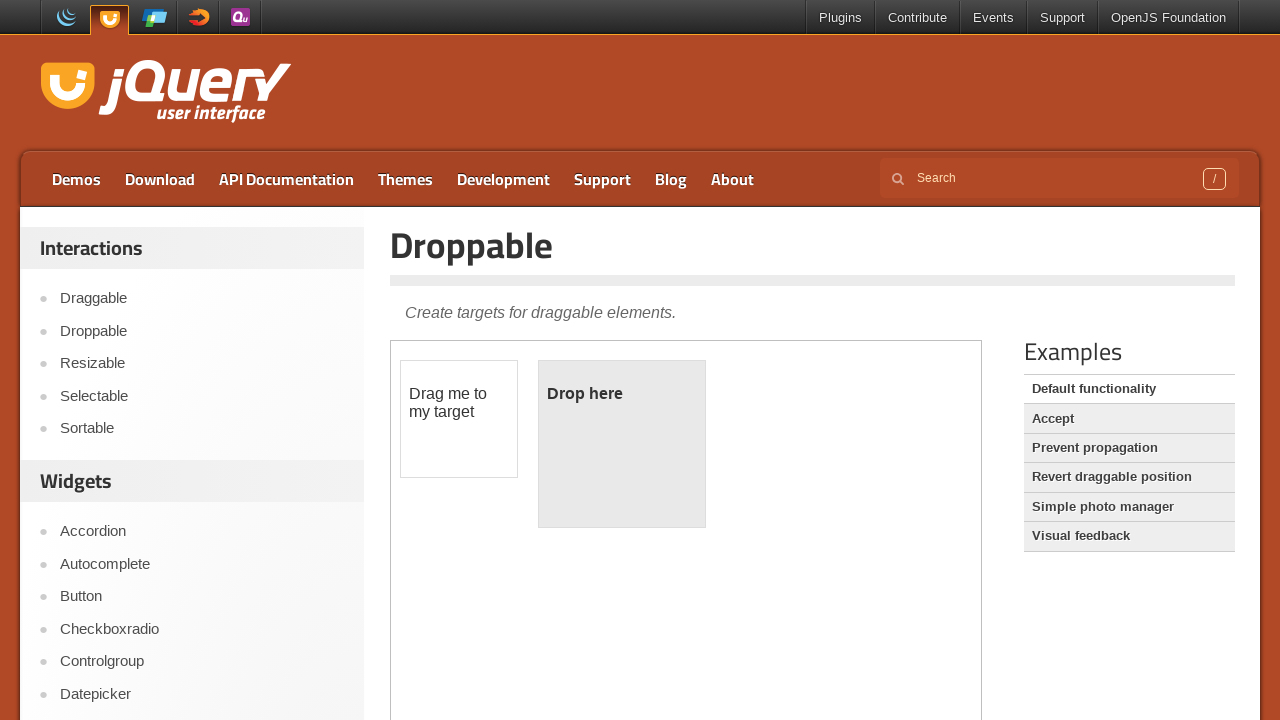

Dragged the draggable element and dropped it onto the droppable target area at (622, 444)
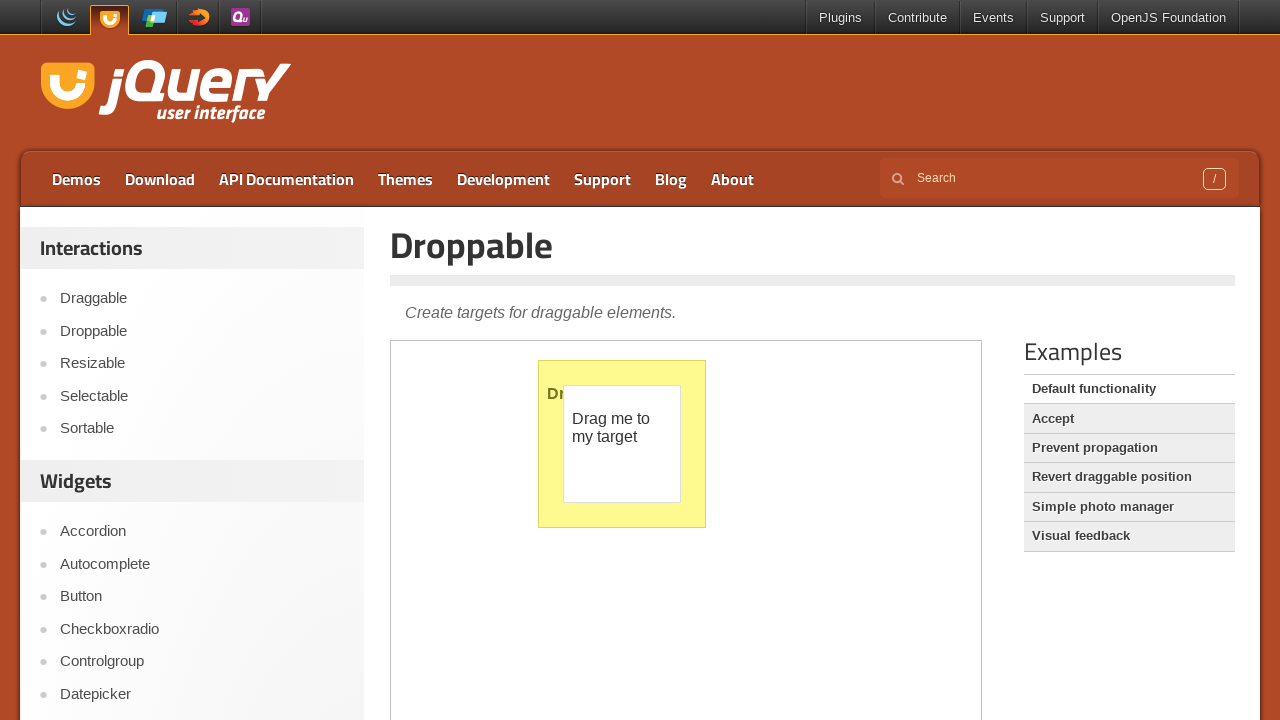

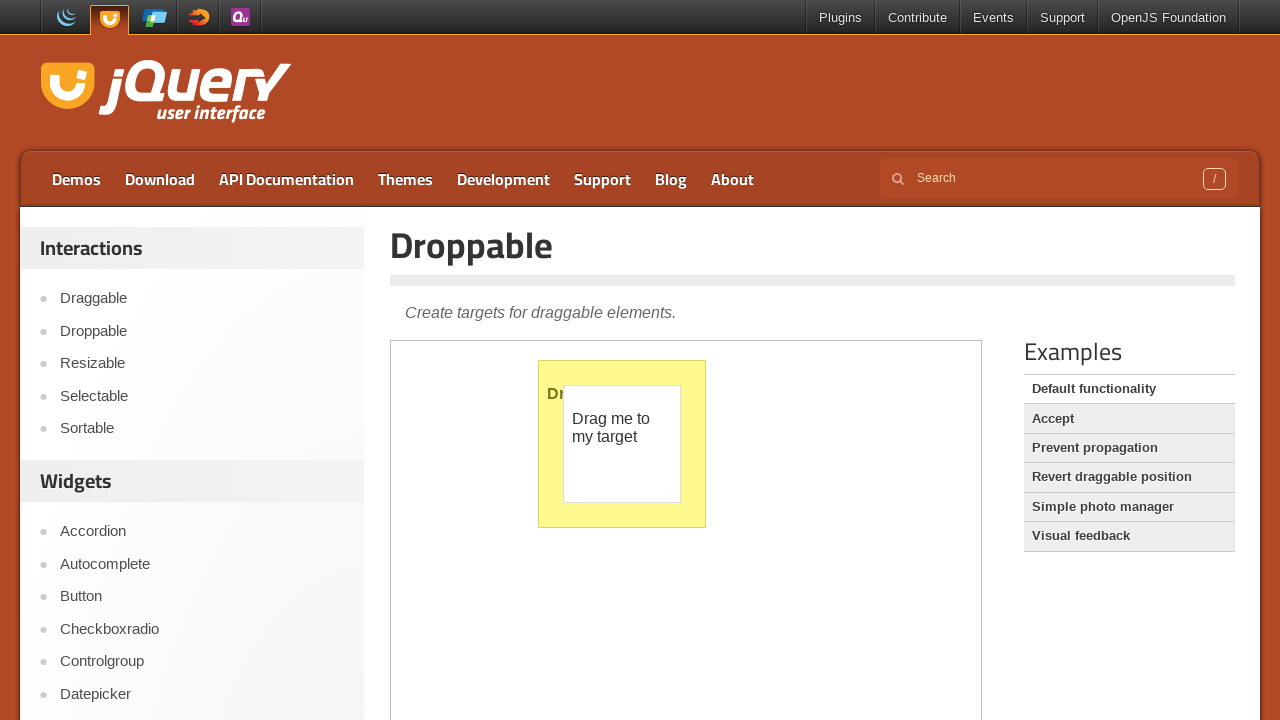